Tests navigation by clicking a link using role selector and verifying heading content

Starting URL: https://www.qa-practice.com

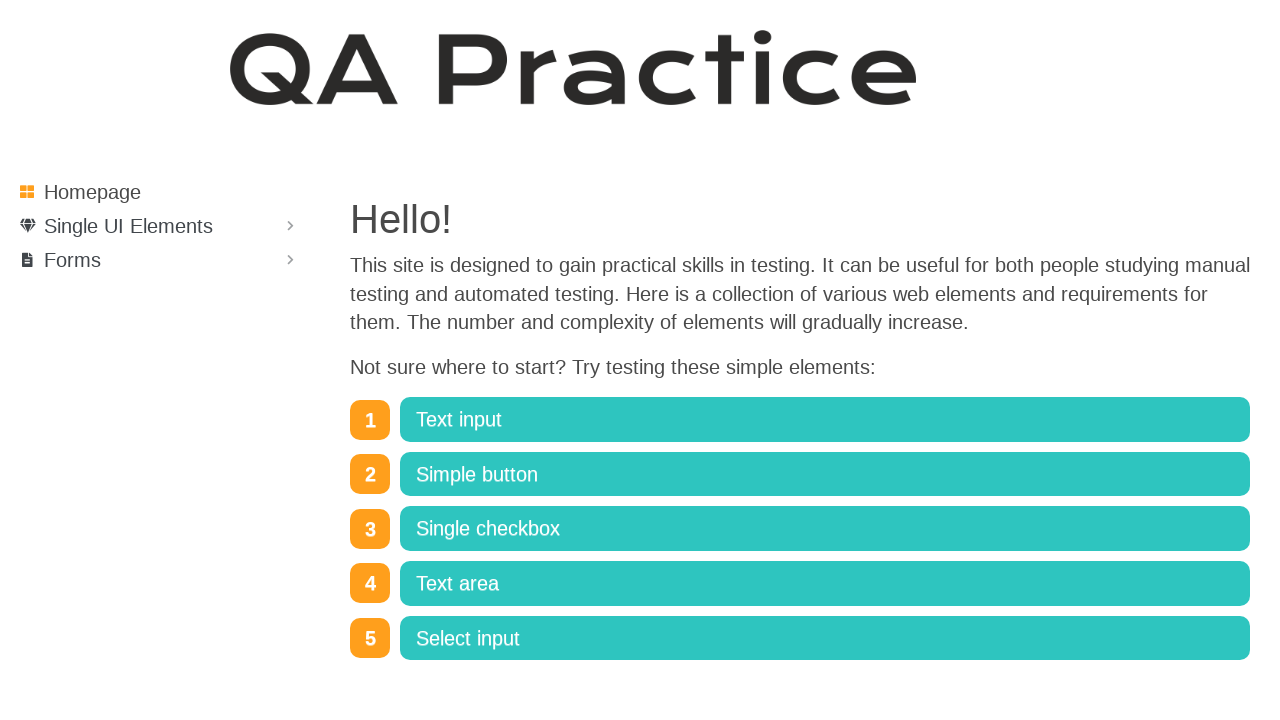

Clicked 'What's new' link using role selector at (180, 625) on internal:role=link[name="What's new"i]
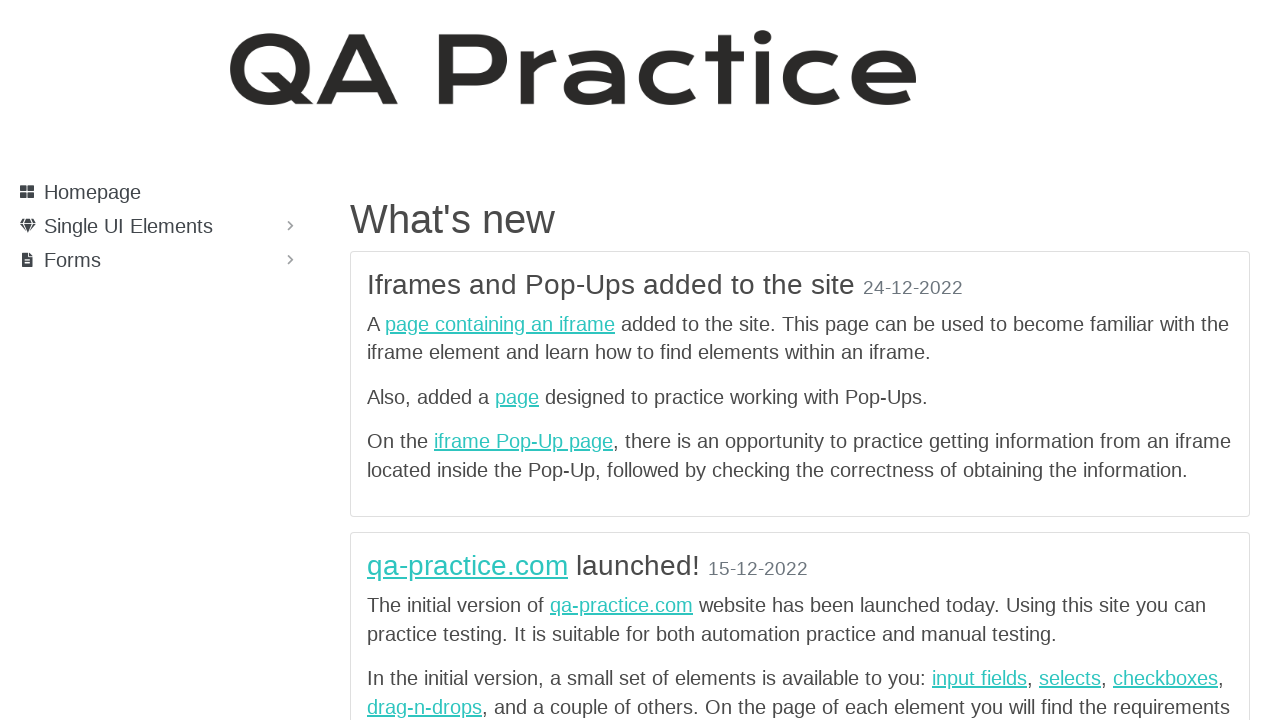

Verified 'What's new' heading is present on the page
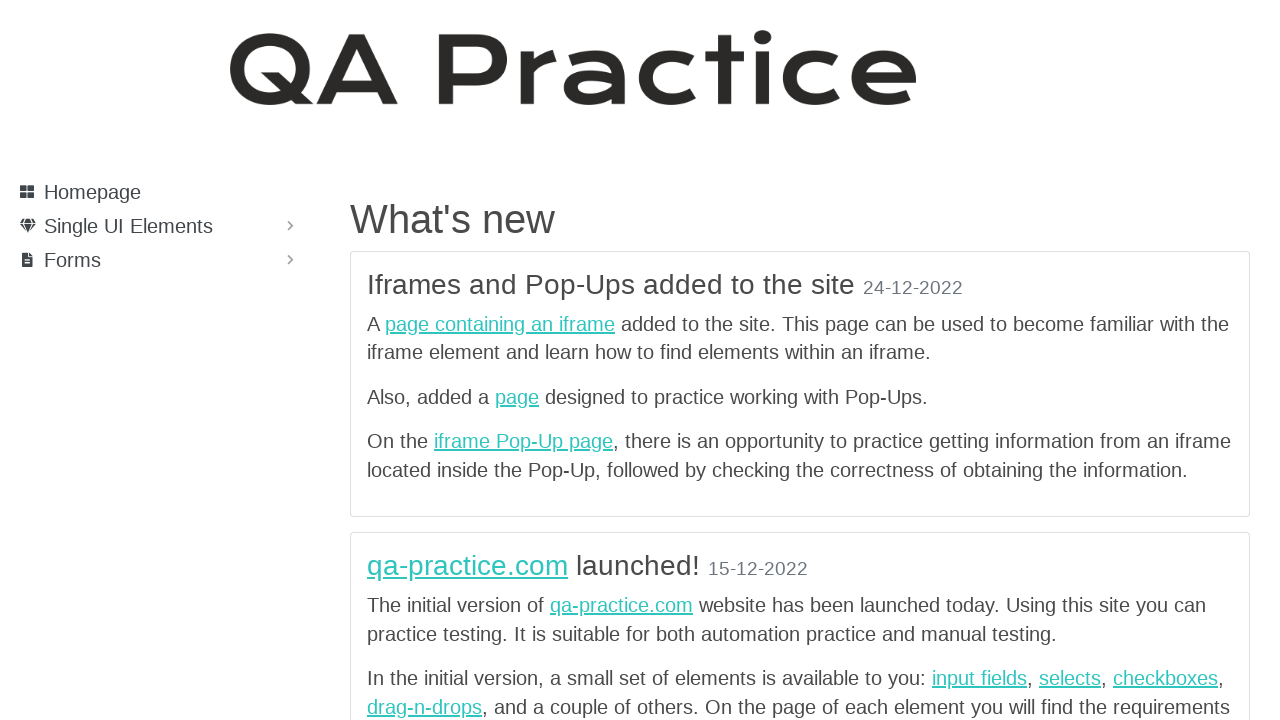

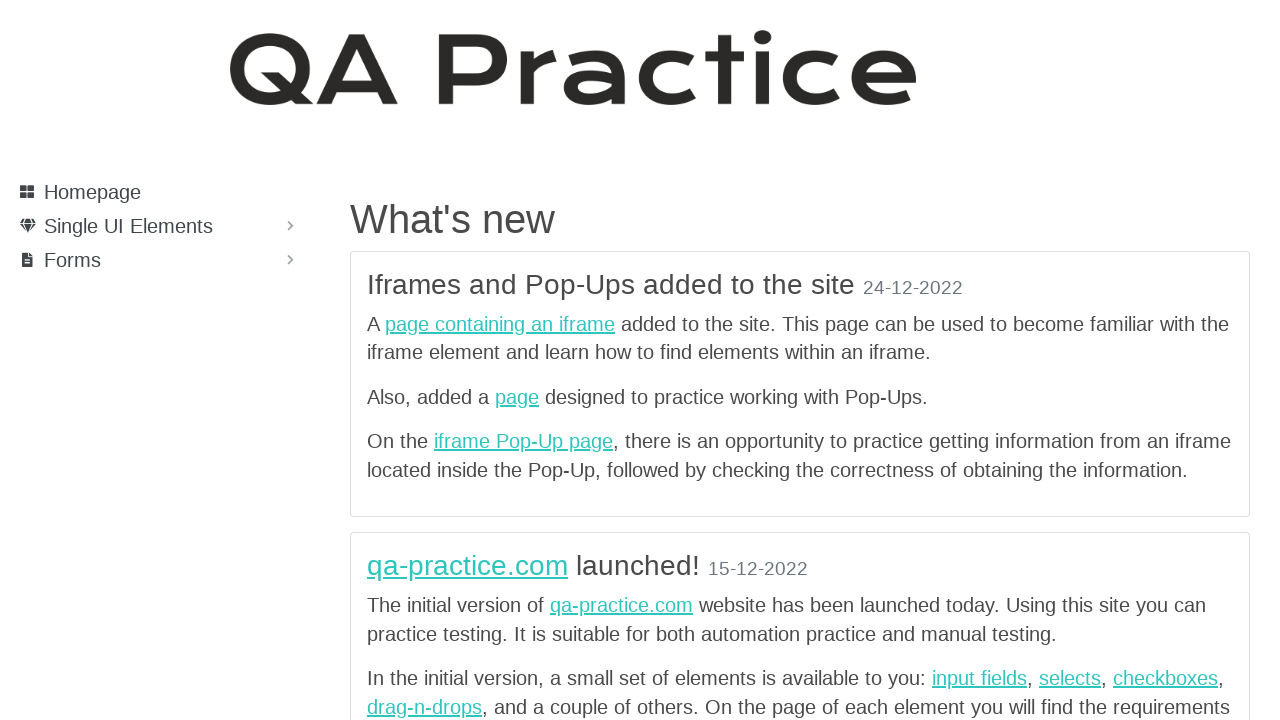